Tests that the search bar filters records based on matching field values

Starting URL: https://demoqa.com/elements

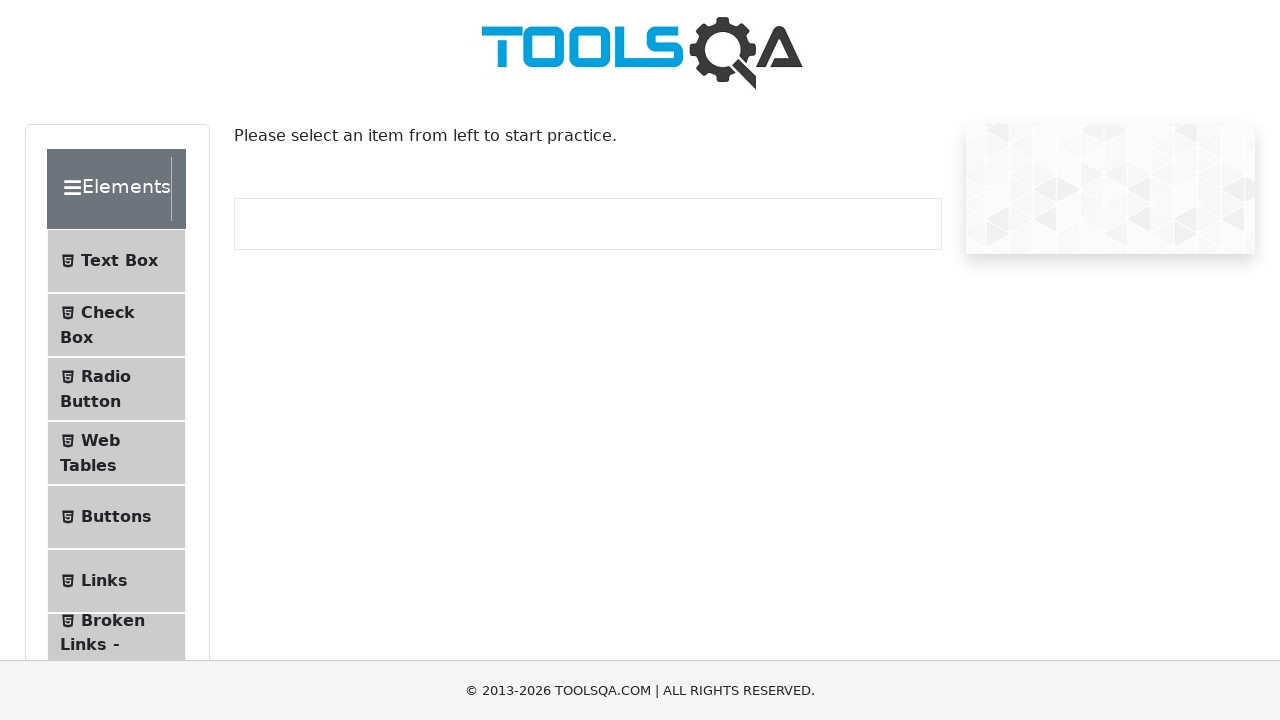

Clicked on Web Tables menu item to navigate to the section at (116, 453) on #item-3
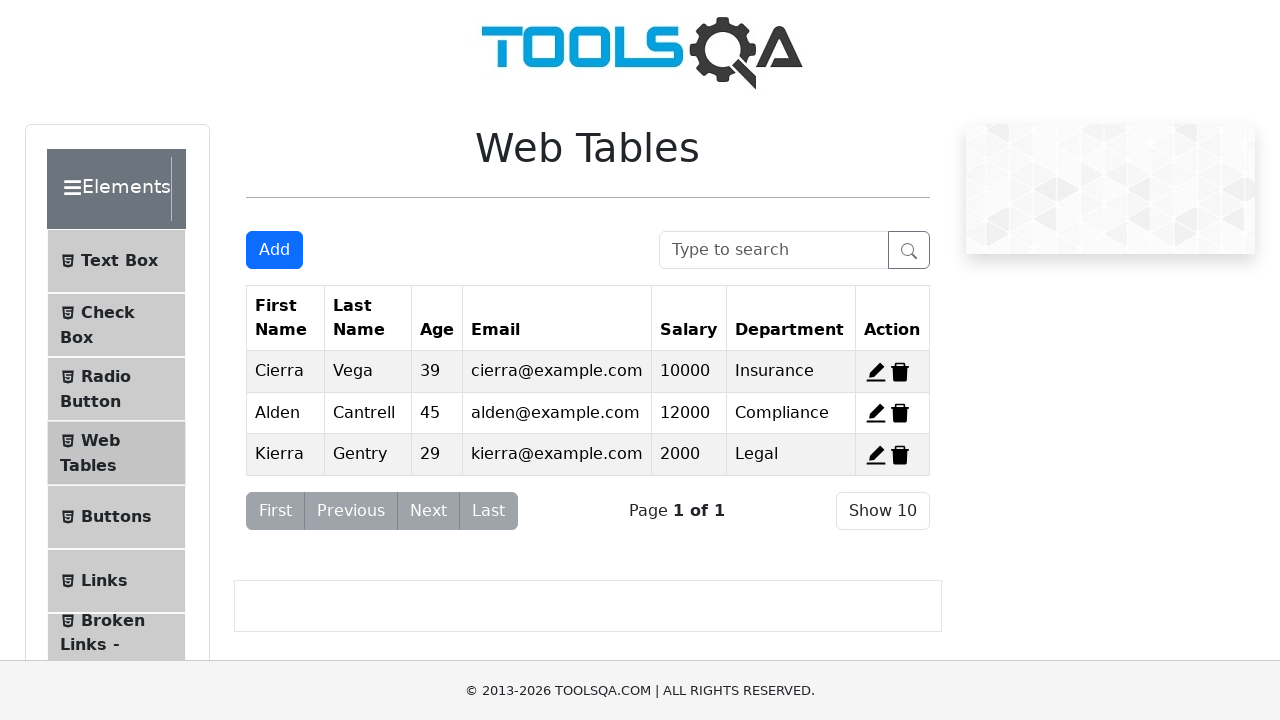

Entered '45' in the search bar to filter records on #searchBox
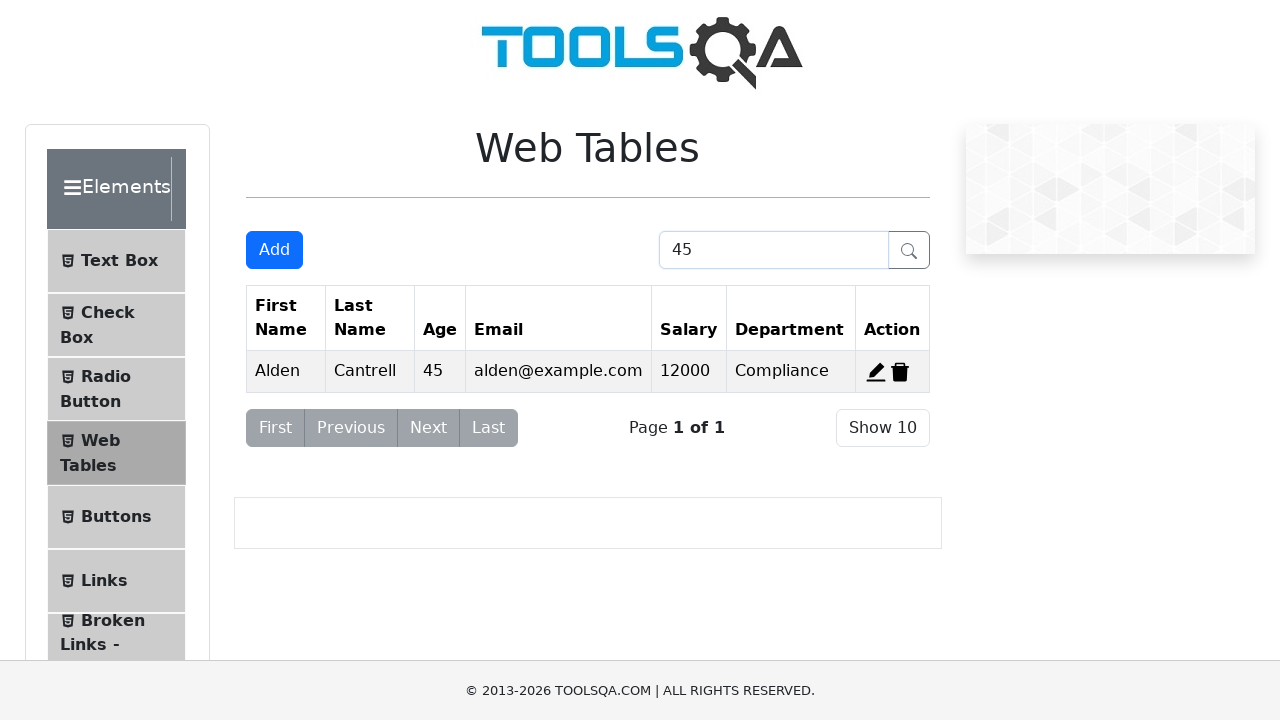

Verified that filtered results display only records with matching field value '45'
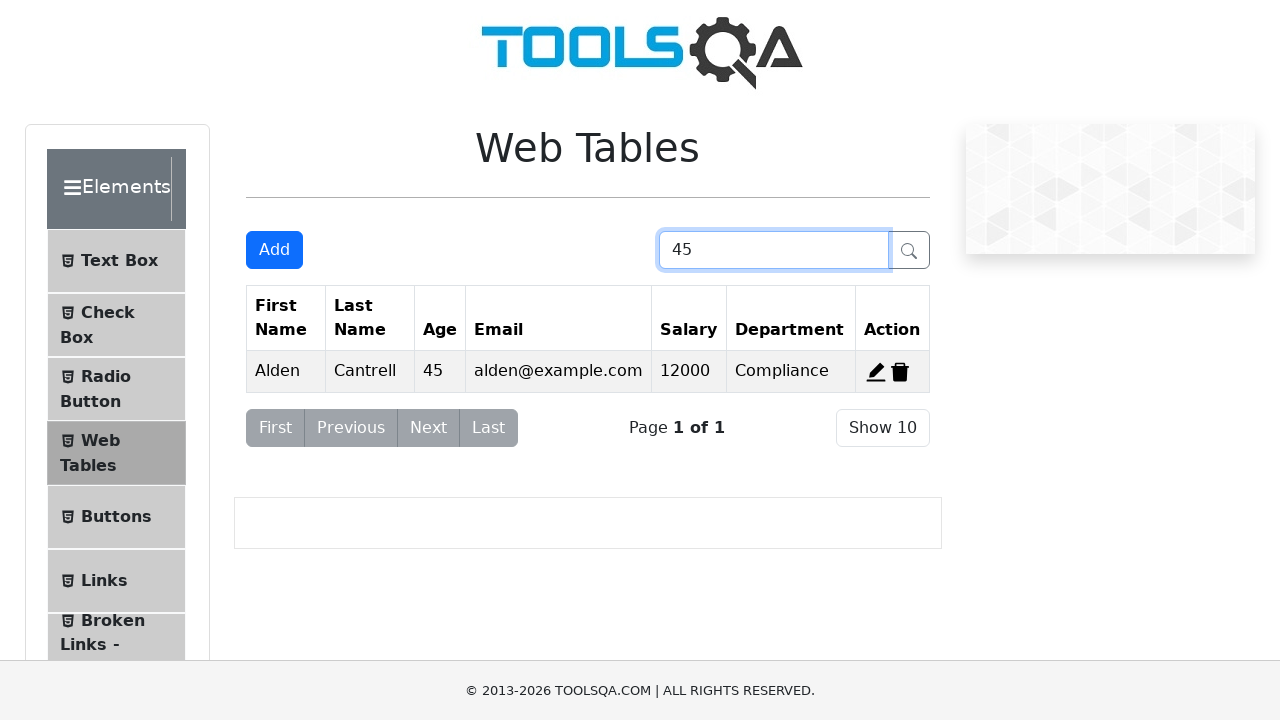

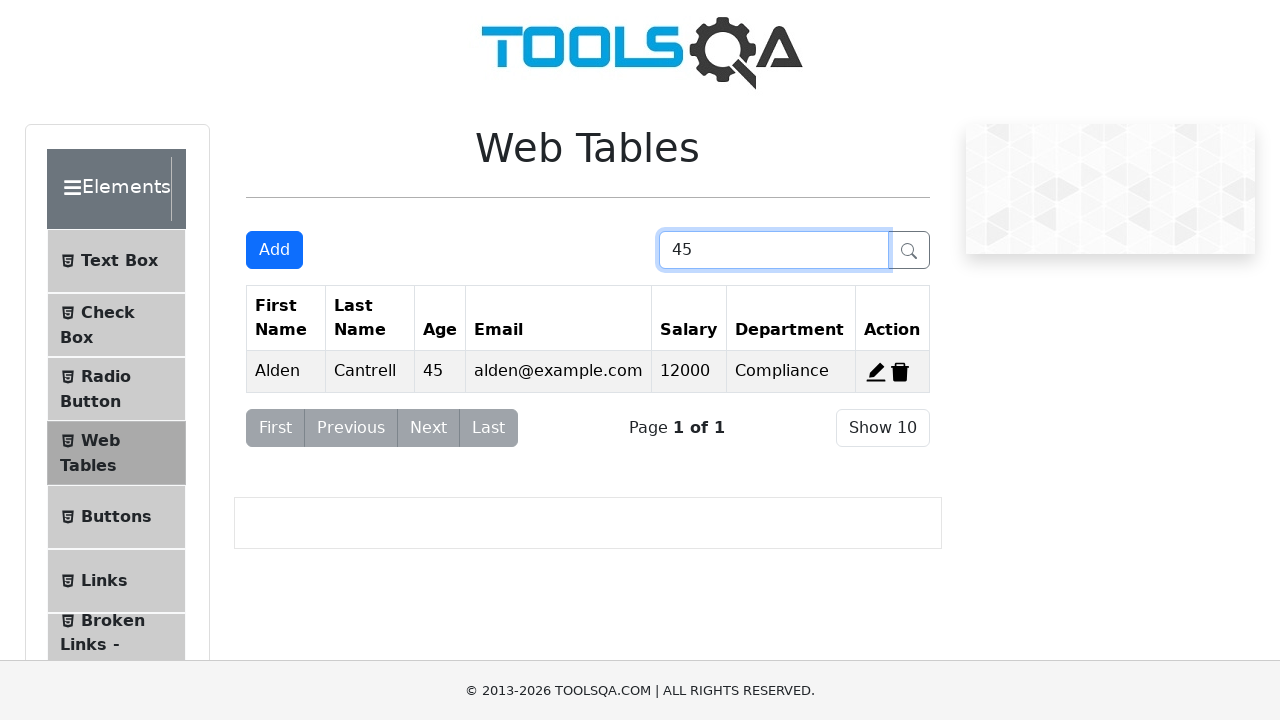